Clicks on the H&M brand link and verifies navigation to that brand page with products displayed

Starting URL: http://automationexercise.com/products

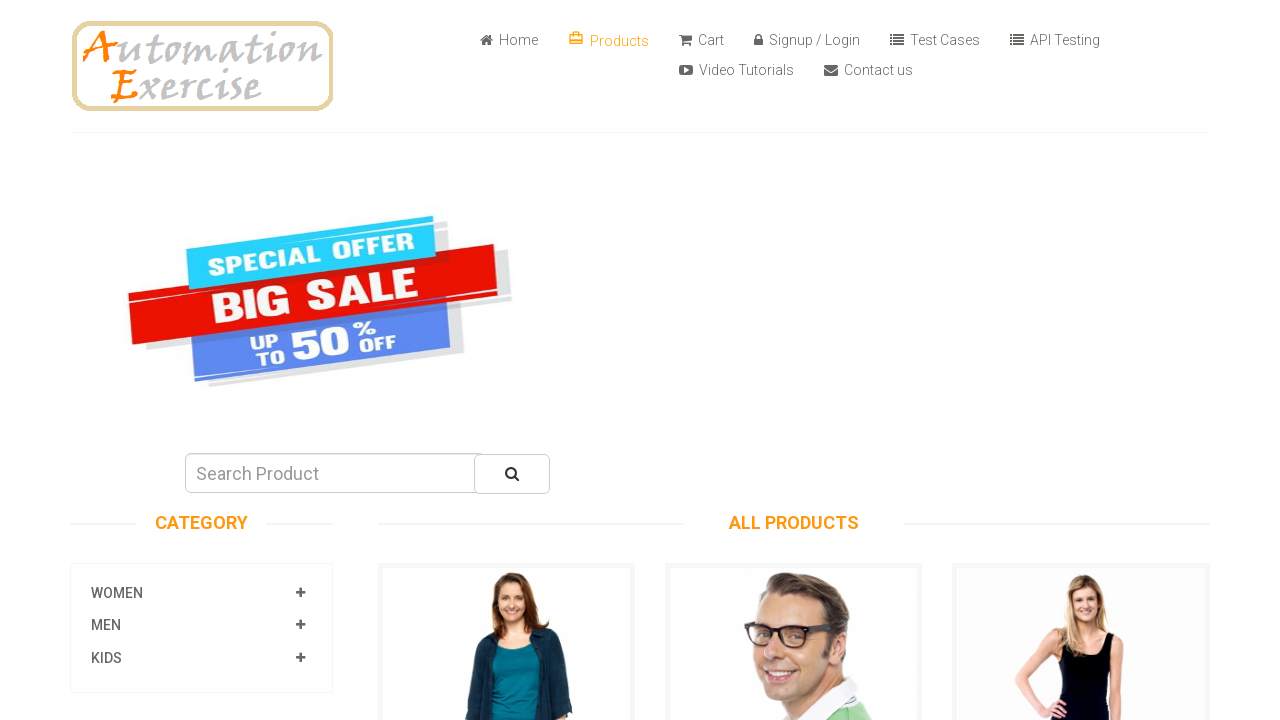

Clicked on H&M brand link at (201, 360) on a:has-text('H&M')
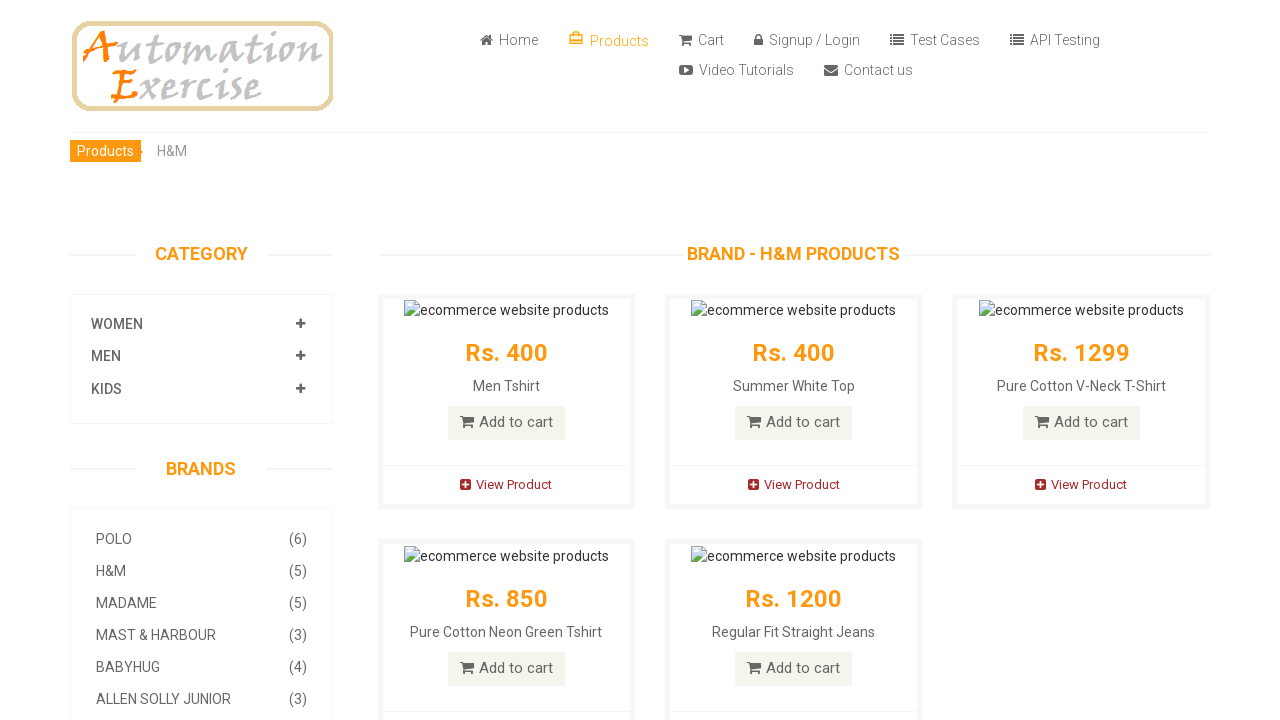

Verified page title contains 'H&M Products'
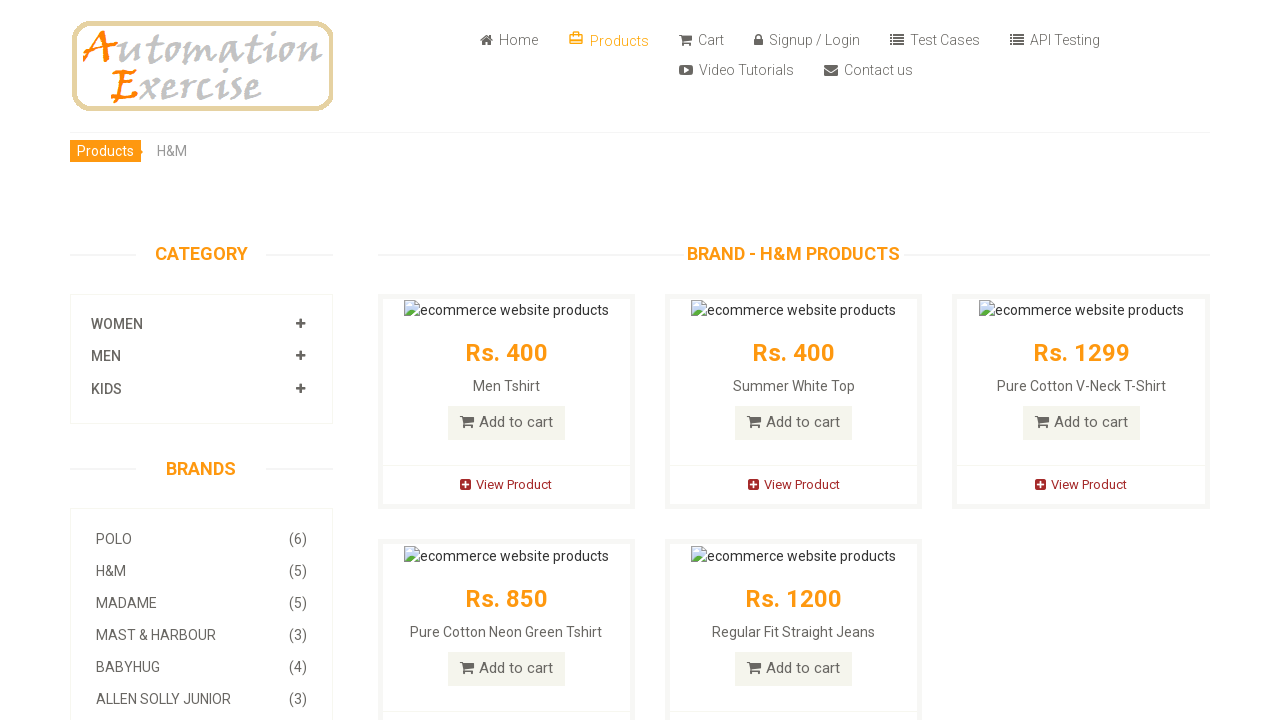

Waited for H&M products to load and verified they are displayed
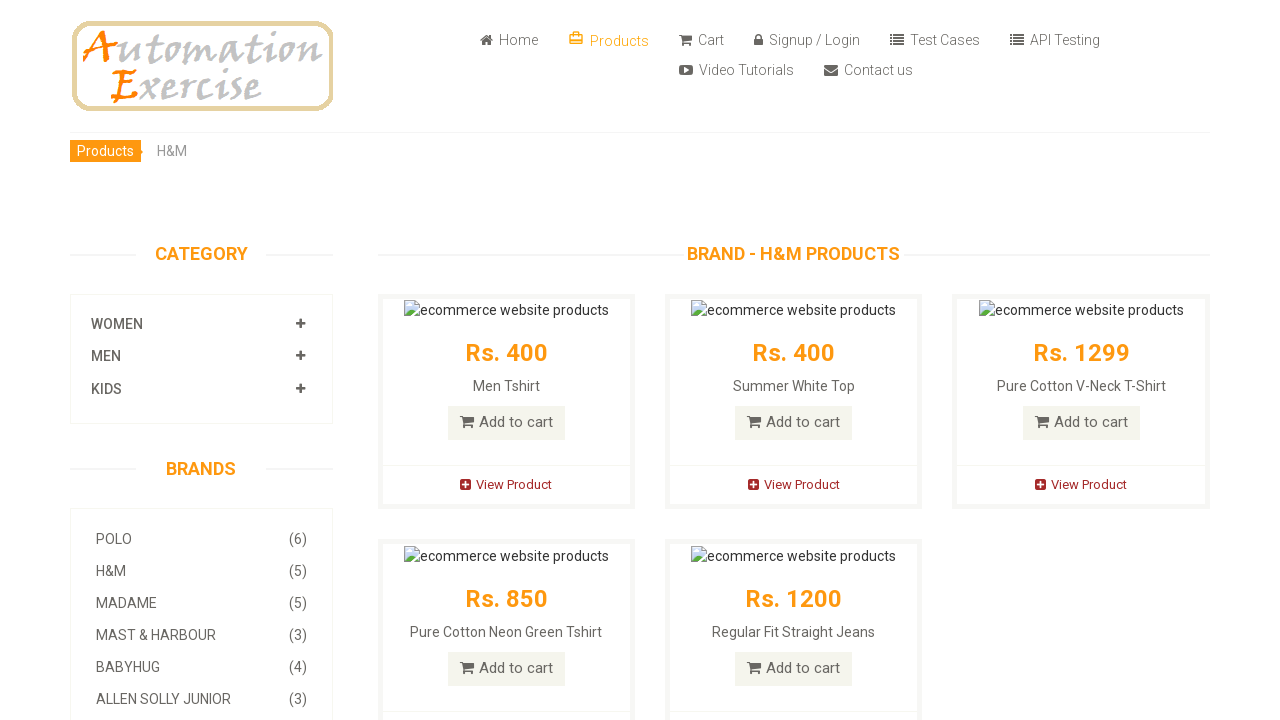

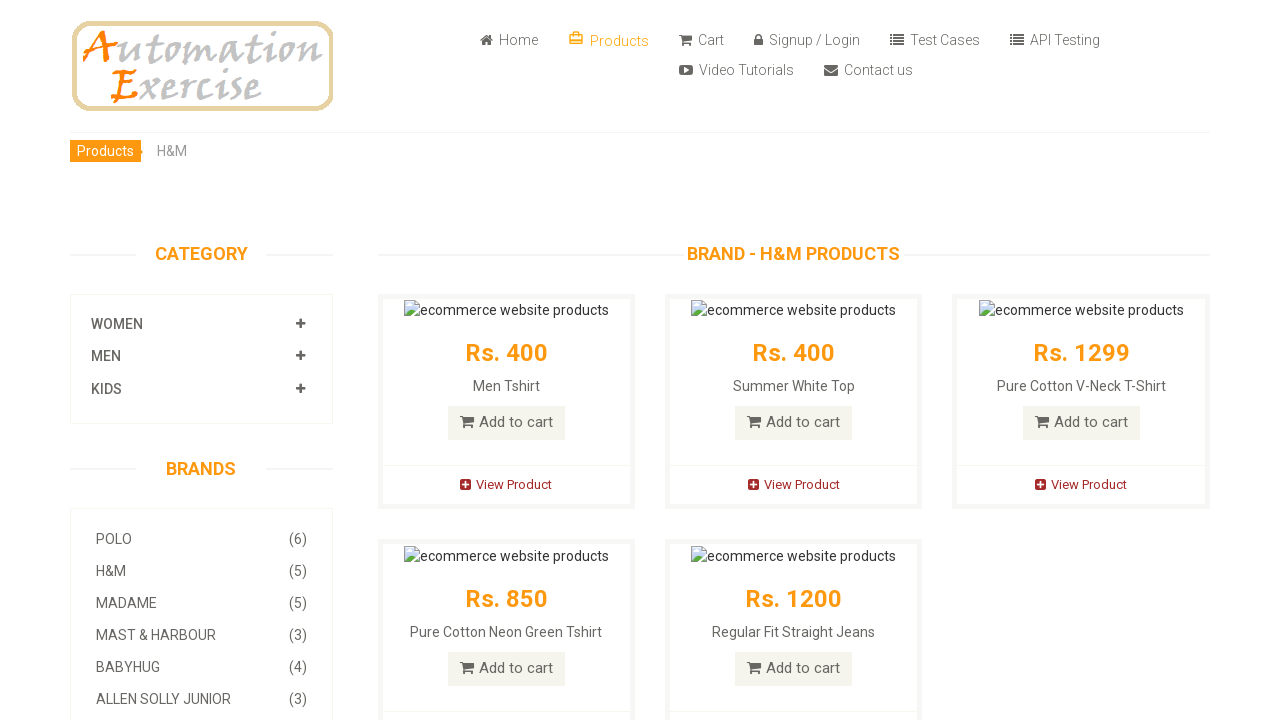